Tests drag and drop functionality by dragging a draggable element and dropping it onto a droppable target area on a test automation practice site.

Starting URL: https://testautomationpractice.blogspot.com/

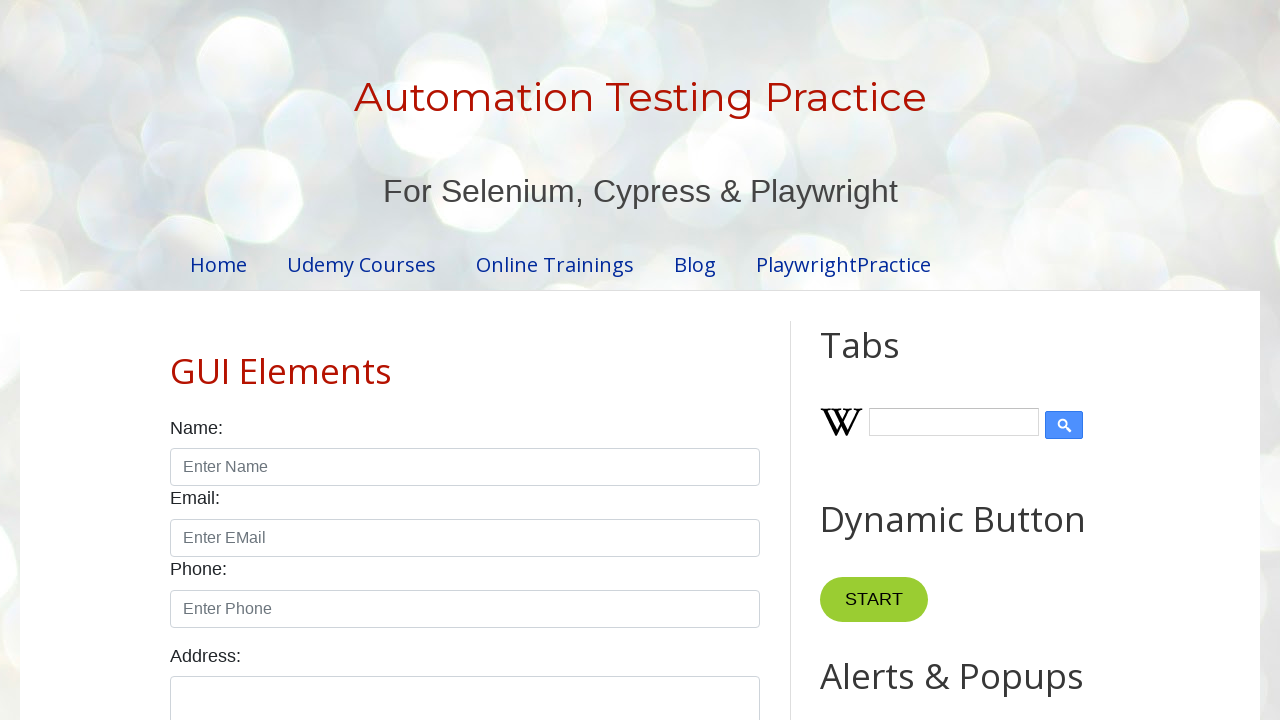

Located the draggable element with id 'draggable'
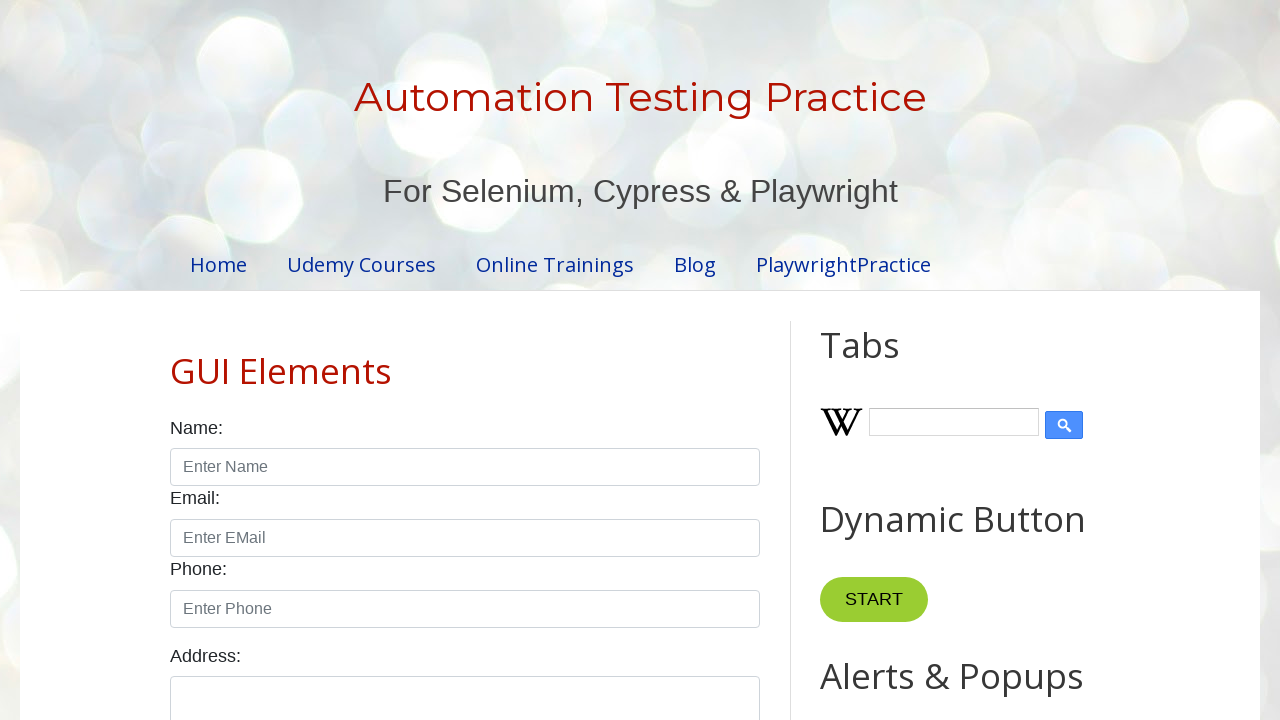

Located the droppable target element with id 'droppable'
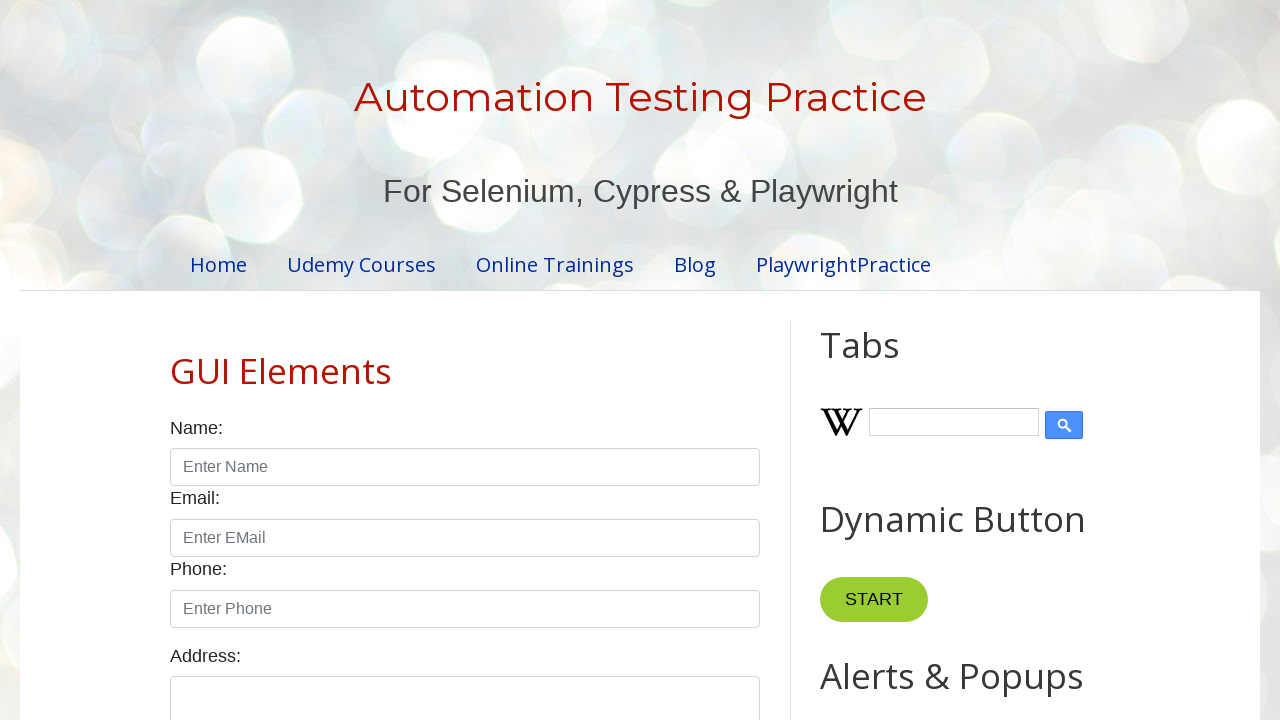

Dragged the draggable element and dropped it onto the droppable target at (1015, 386)
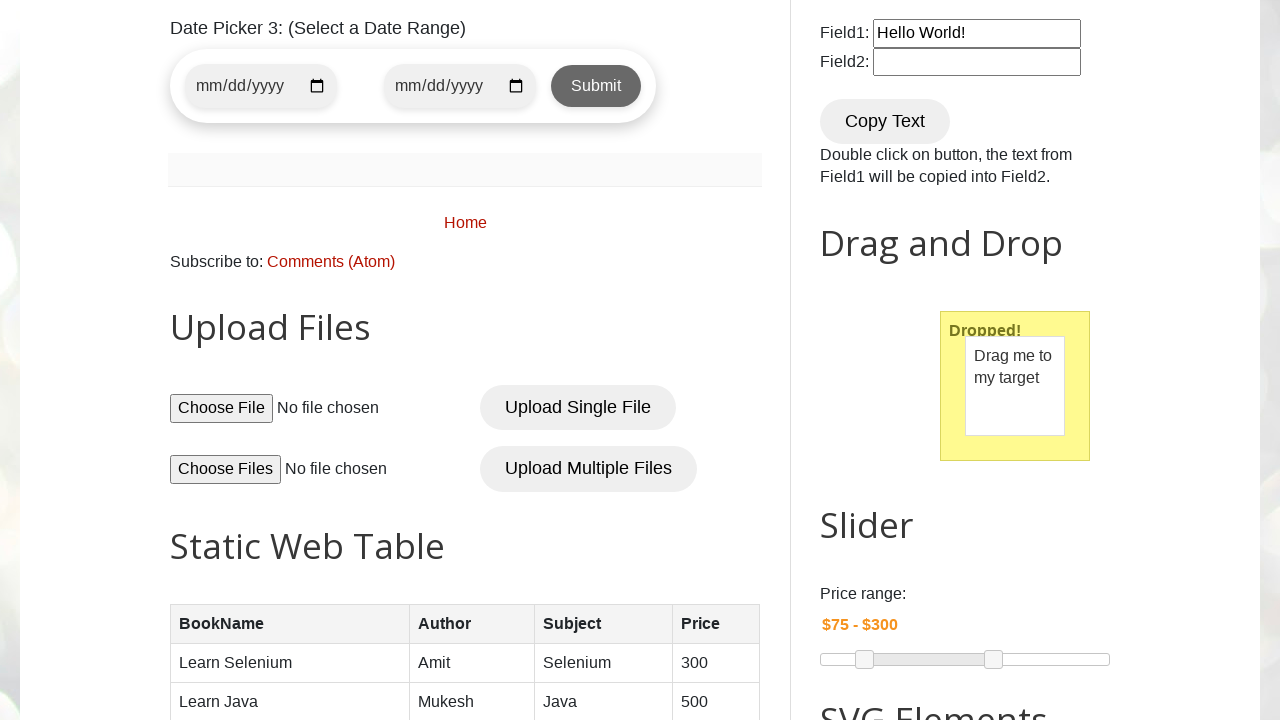

Waited 500ms to observe the drag and drop result
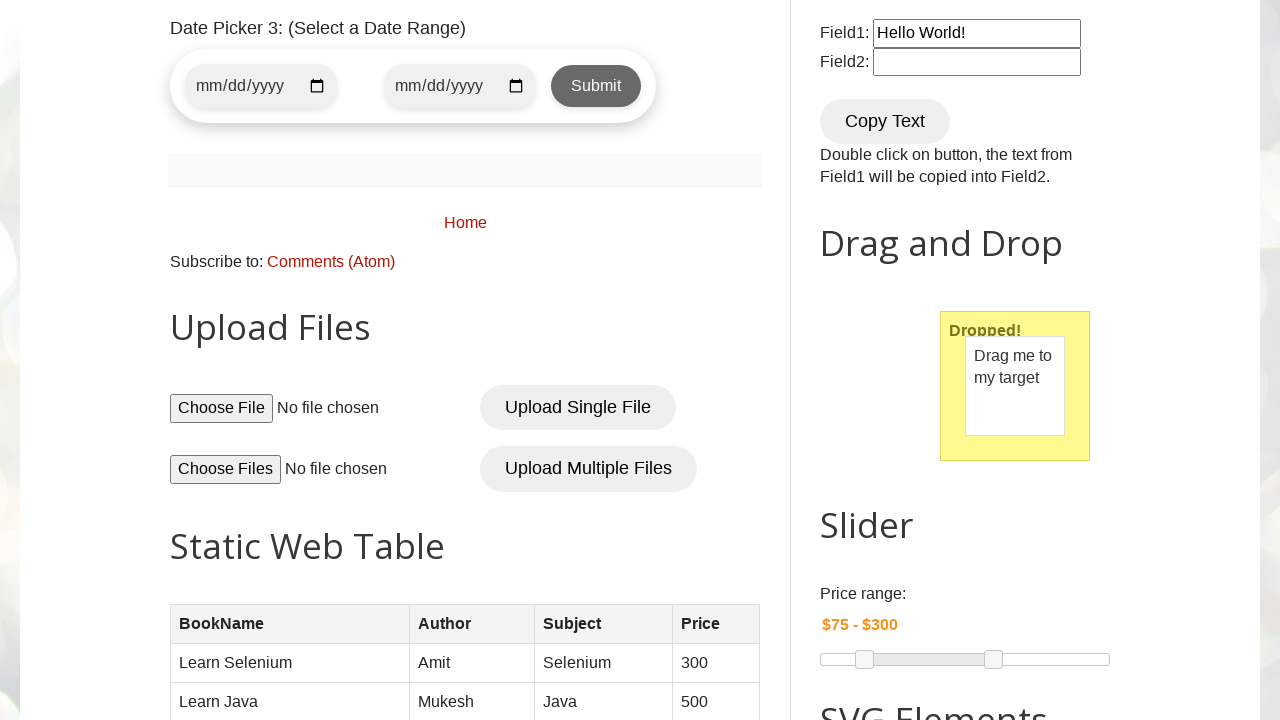

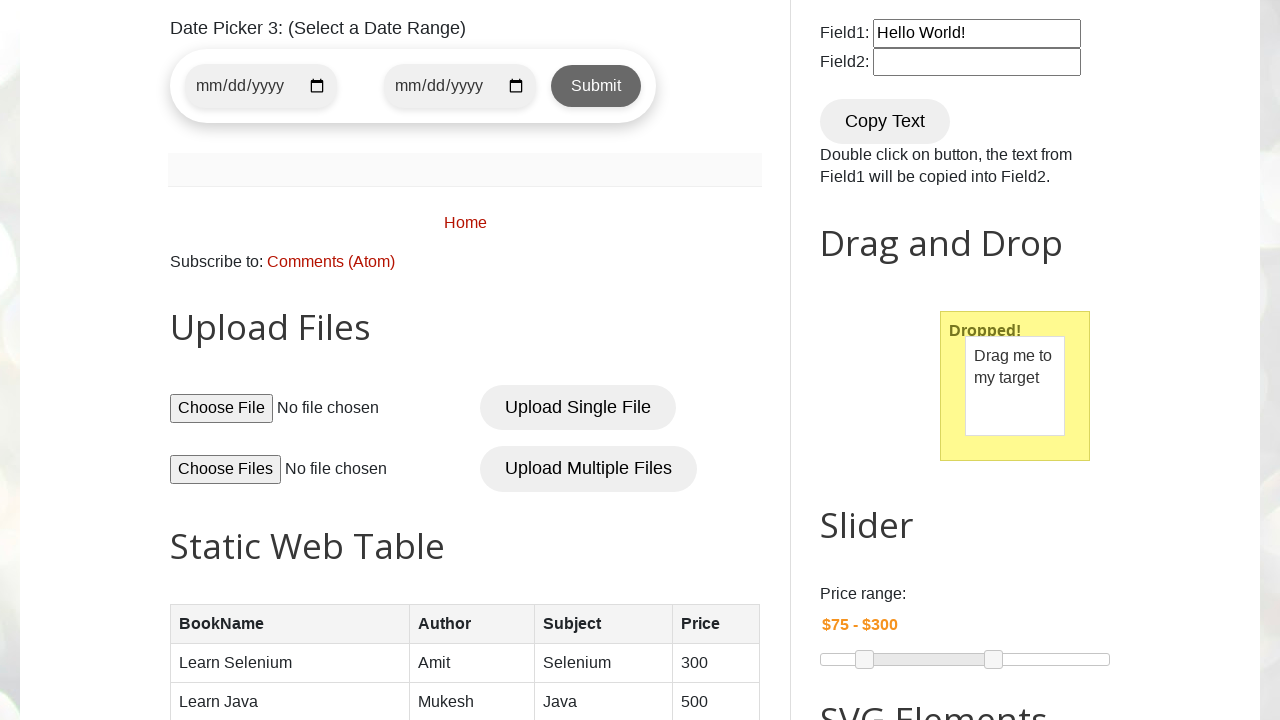